Tests state dropdown selection by selecting different states using various methods (visible text, value, index) and verifying the final selection

Starting URL: https://practice.cydeo.com/dropdown

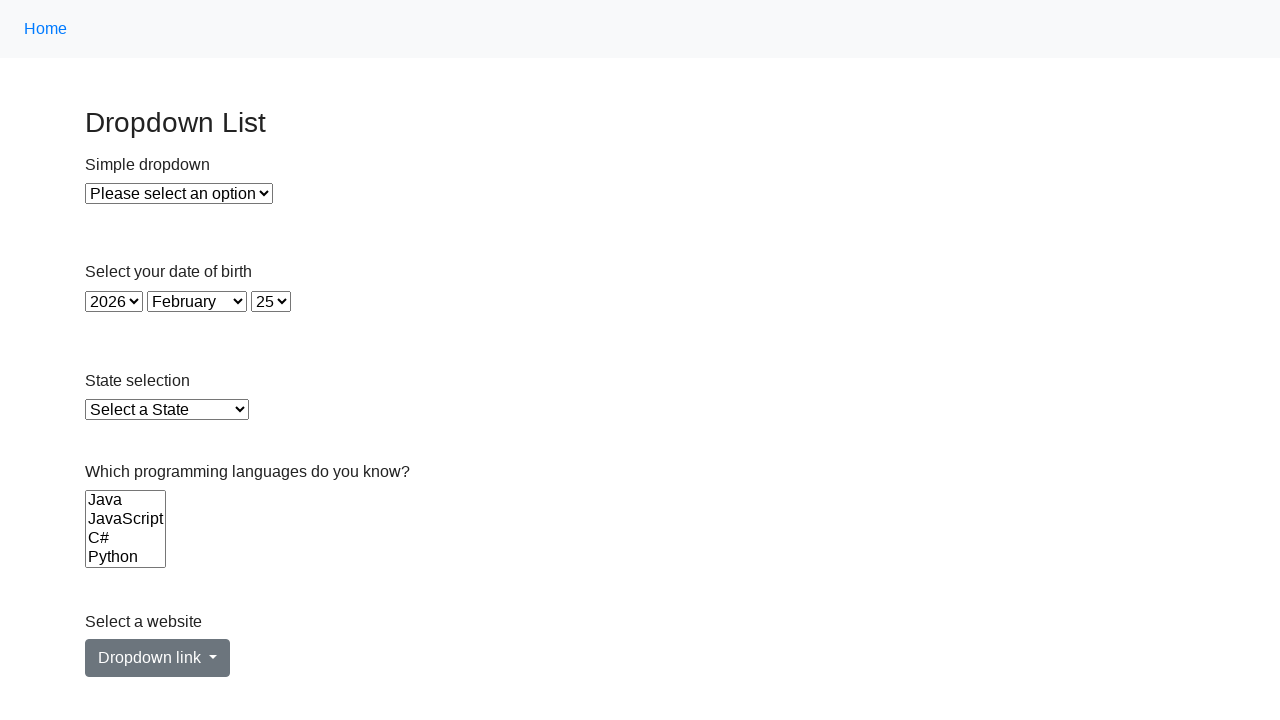

Located state dropdown element
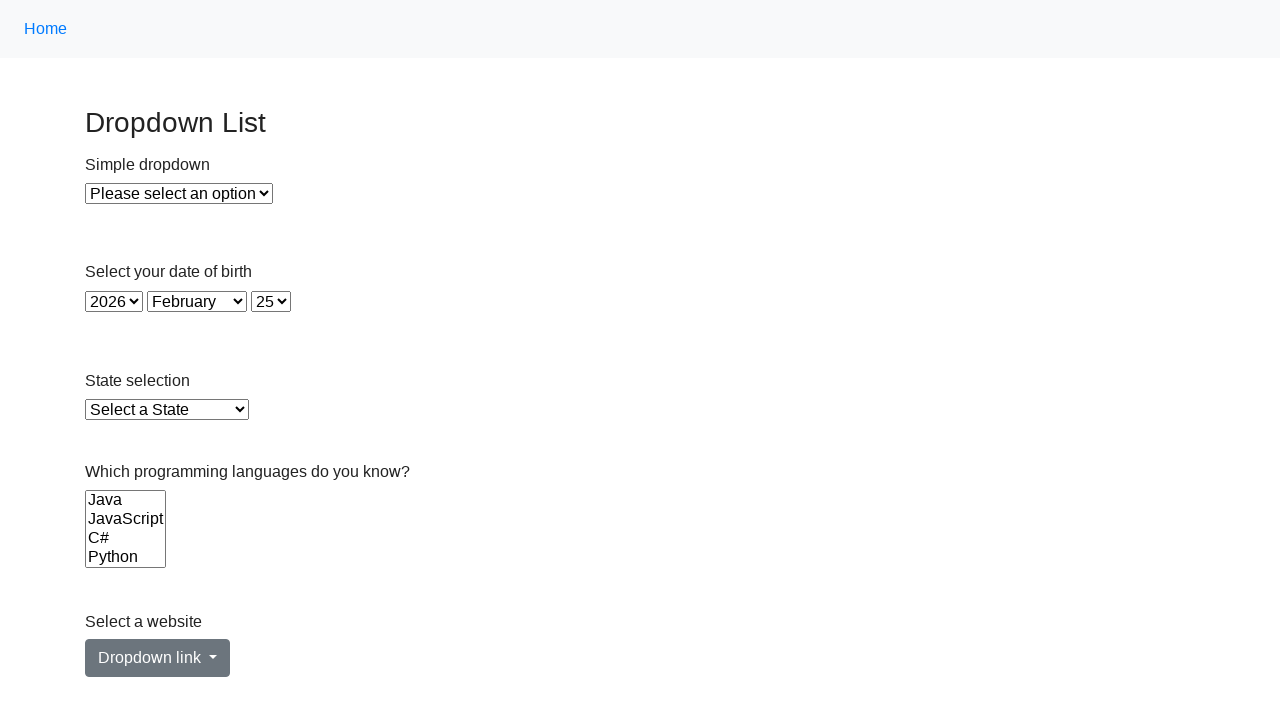

Selected Illinois from state dropdown by visible text on select#state
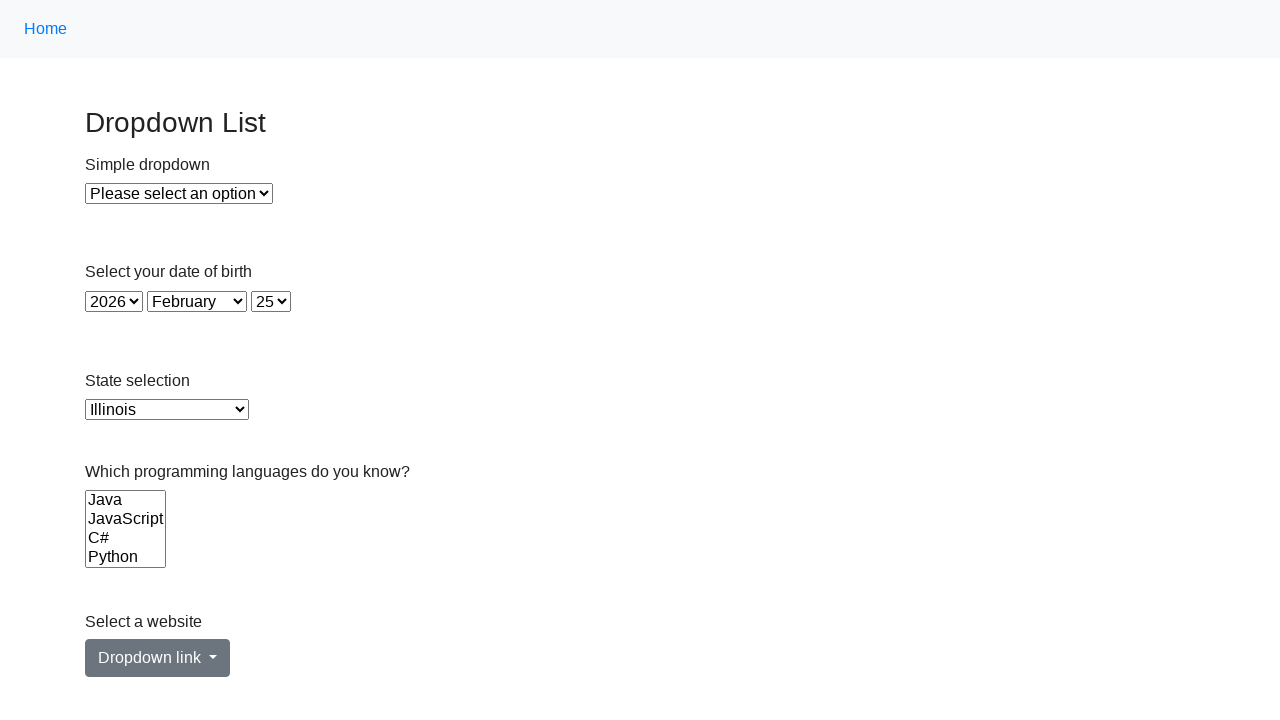

Selected Virginia from state dropdown by value 'VA' on select#state
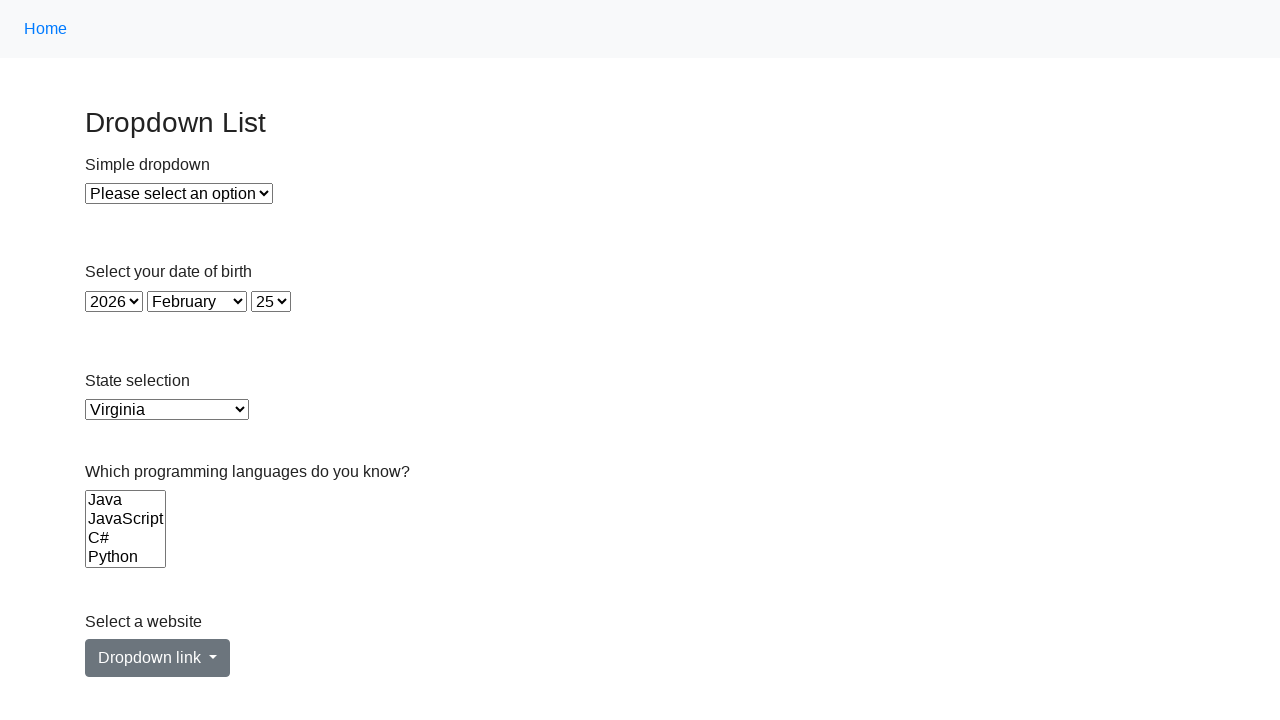

Selected California from state dropdown by index 5 on select#state
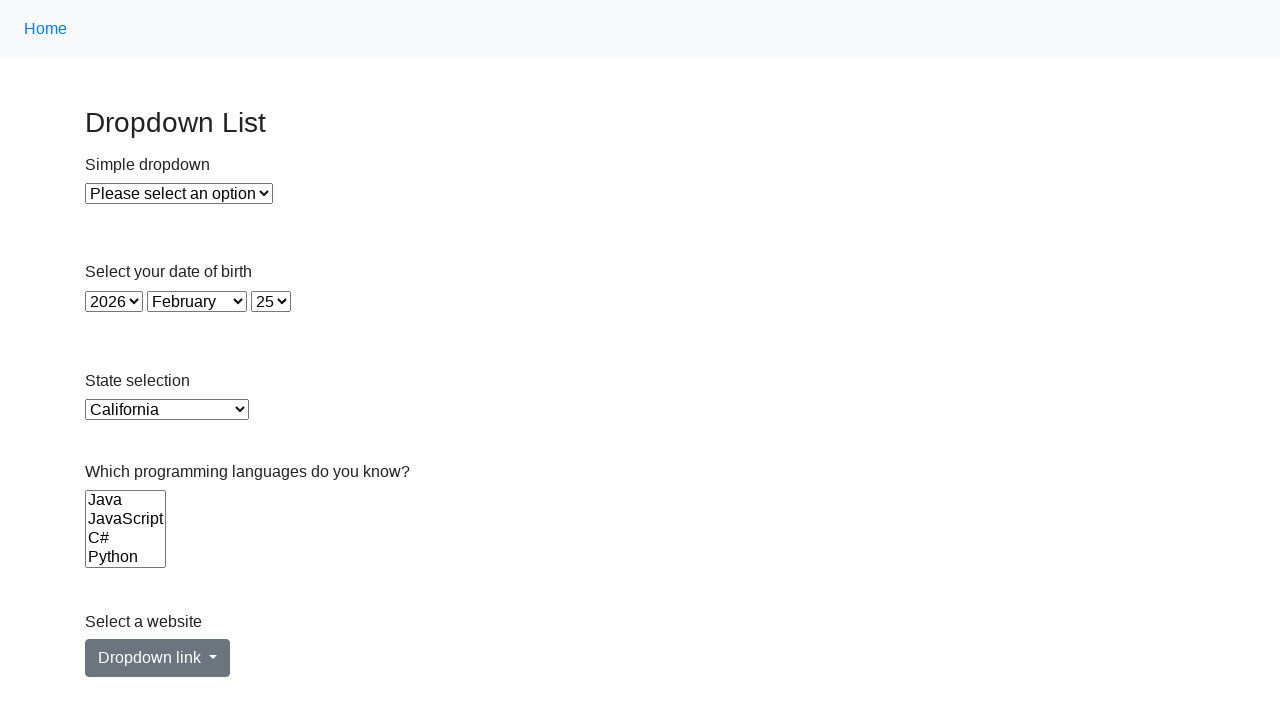

Retrieved selected option text from dropdown
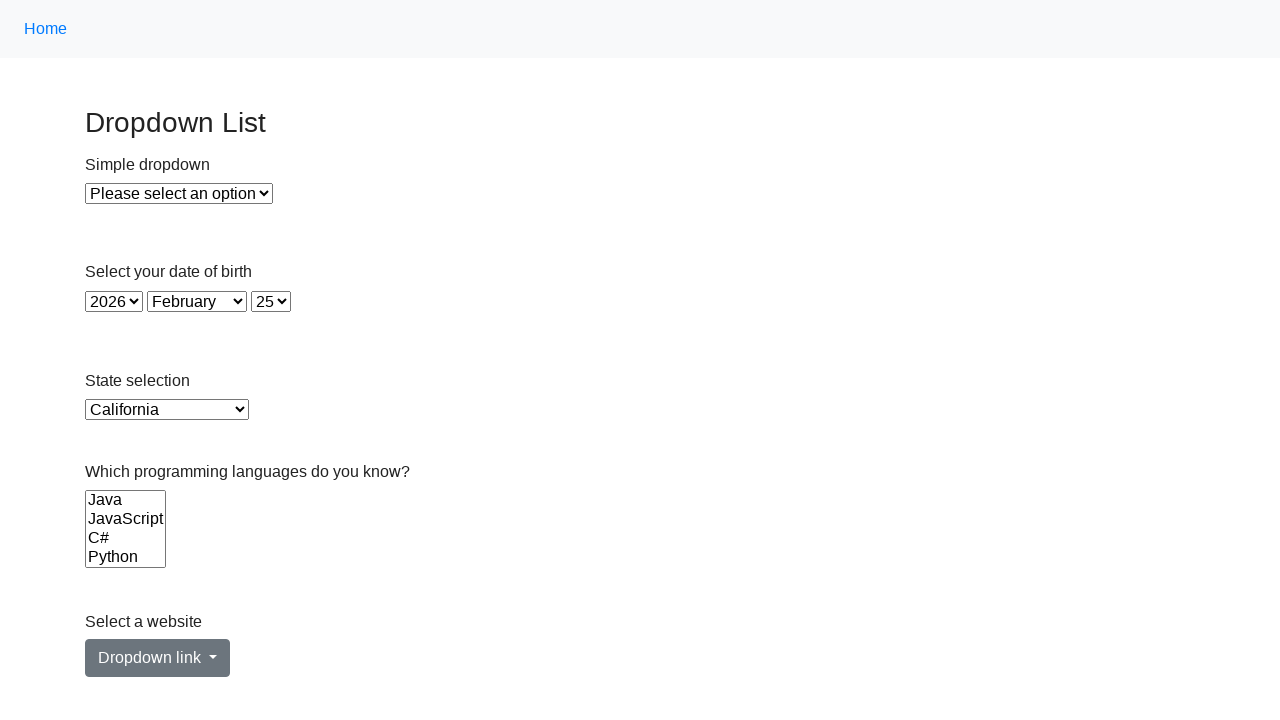

Verified that California is selected in the state dropdown
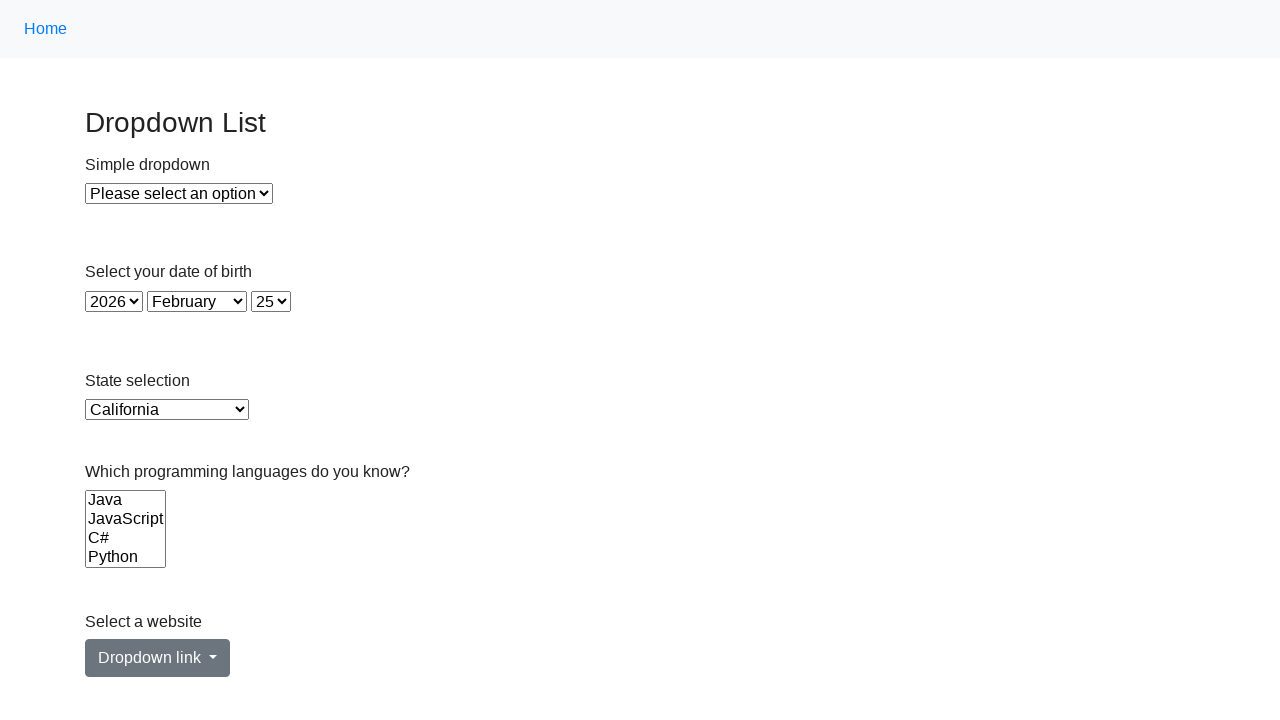

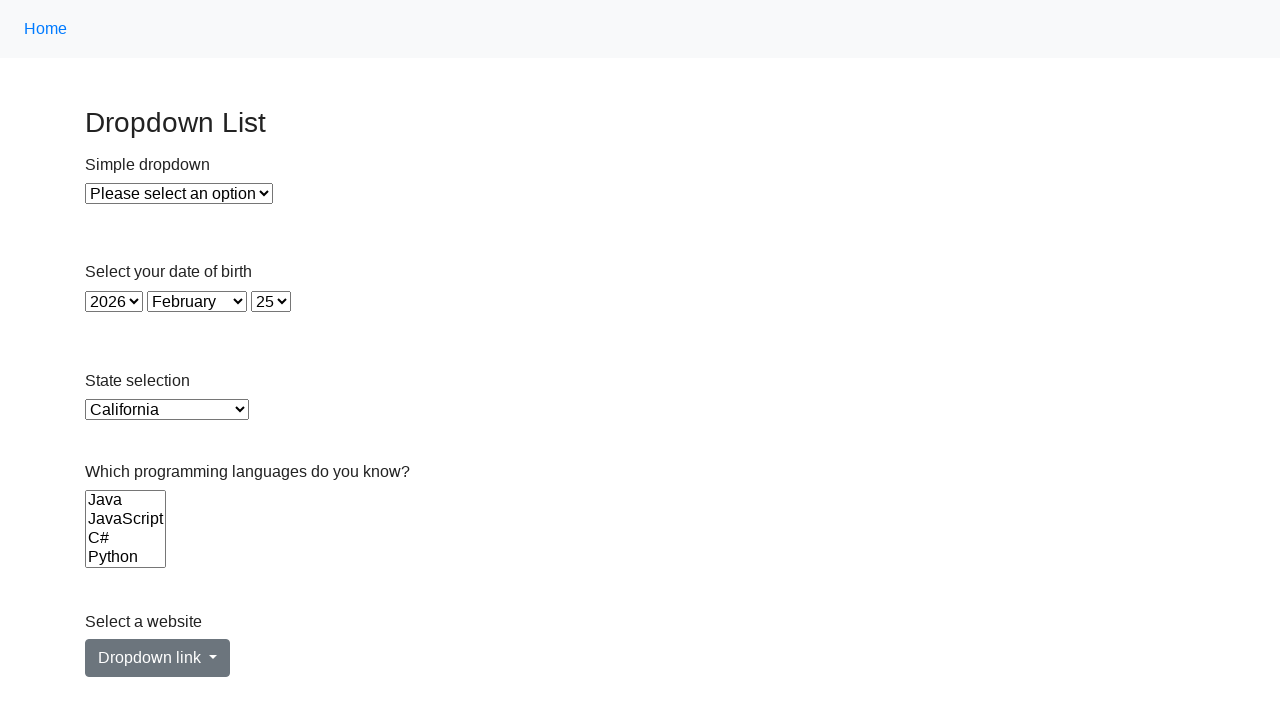